Tests UI behavior when network requests are intentionally failed by intercepting requests matching a recaptcha pattern and aborting them, then navigating to a practice automation page.

Starting URL: https://www.rahulshettyacademy.com/AutomationPractice/

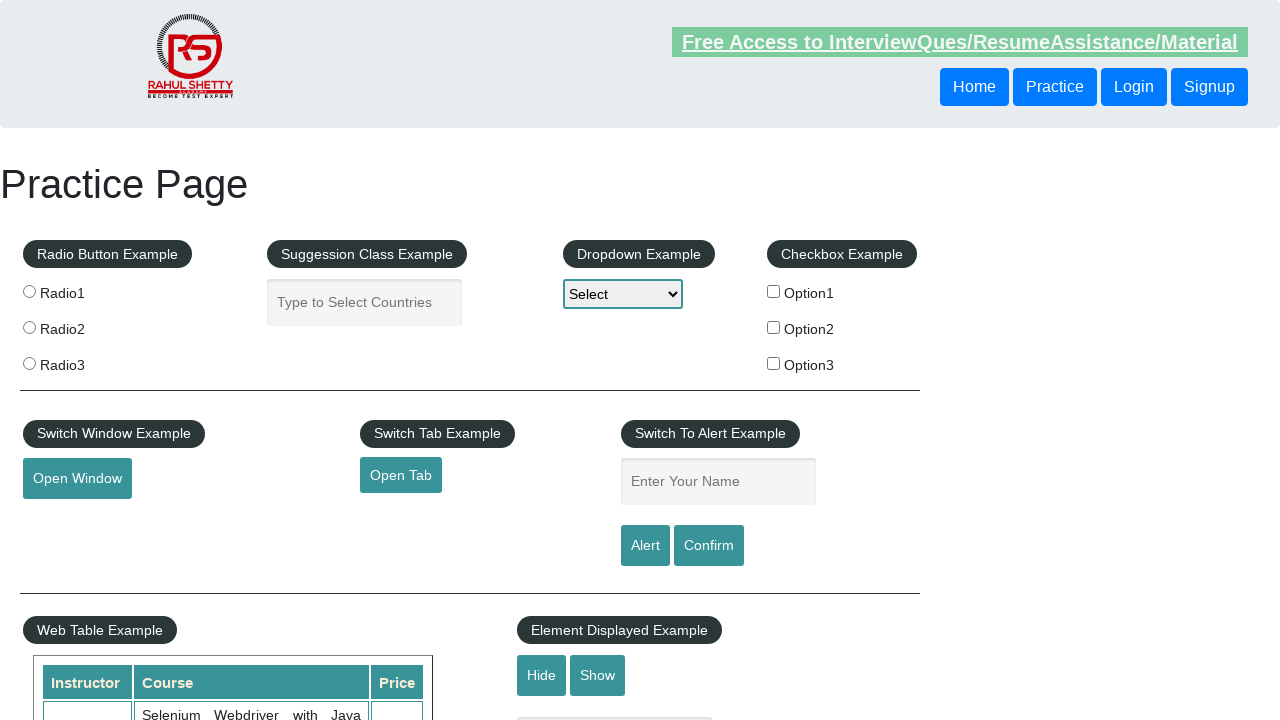

Set up route interception to abort recaptcha requests
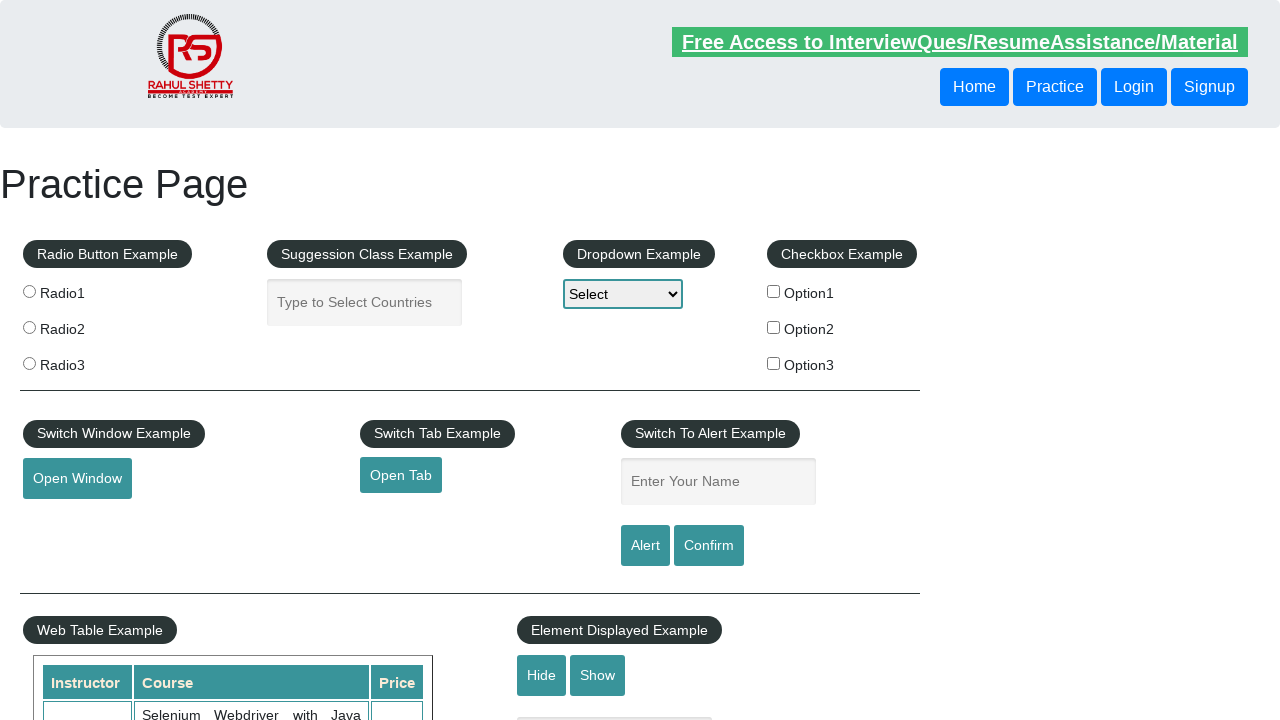

Page loaded with domcontentloaded state
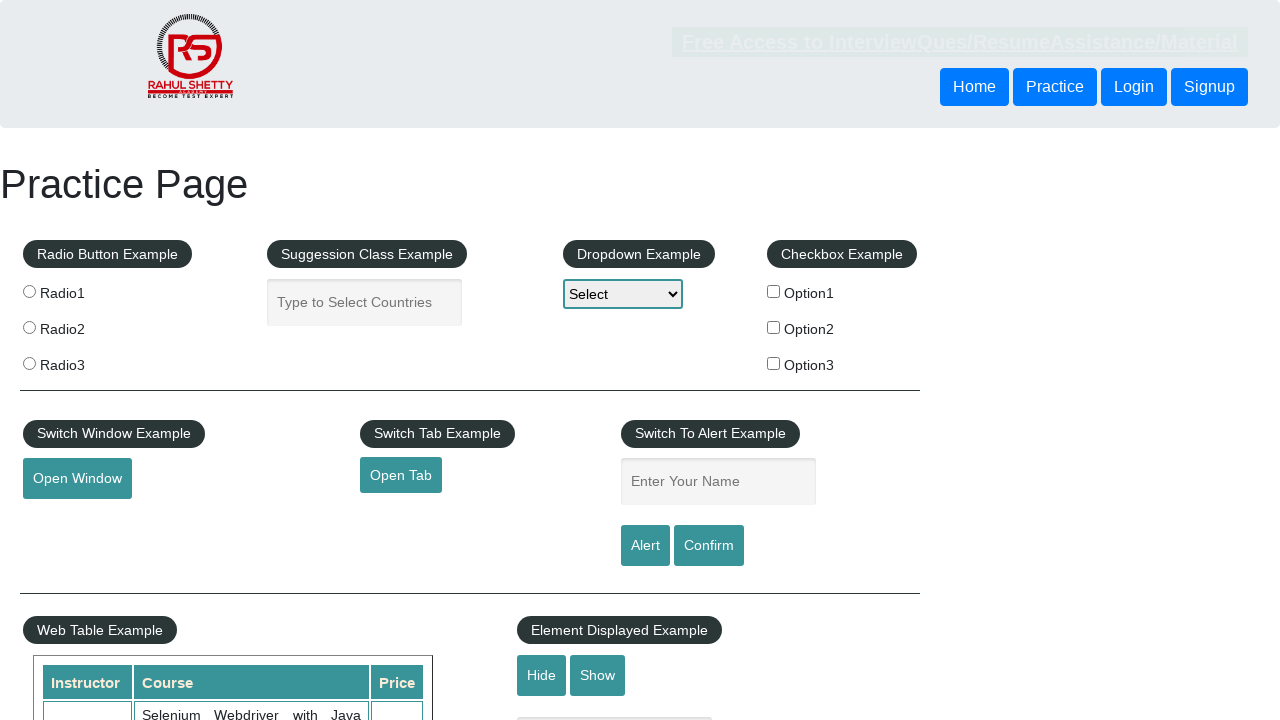

Waited 5 seconds to observe UI behavior with failed recaptcha requests
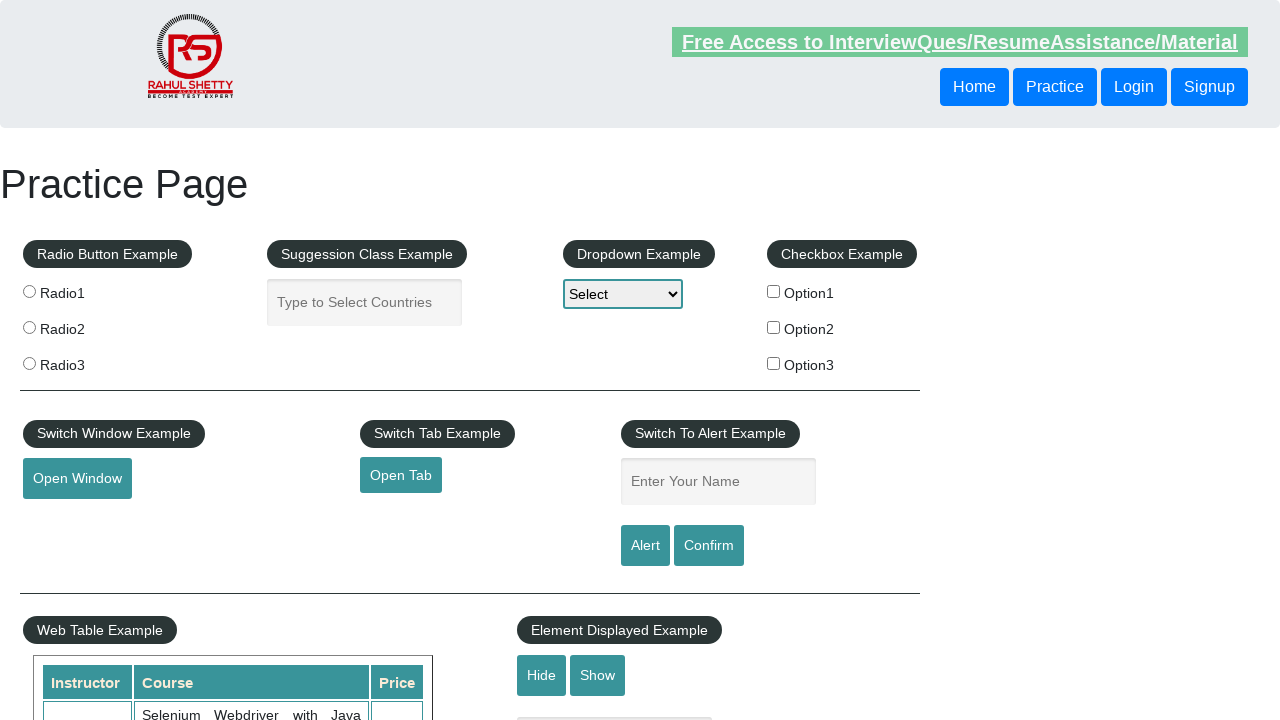

Test execution completed - failAPIcalls test finished
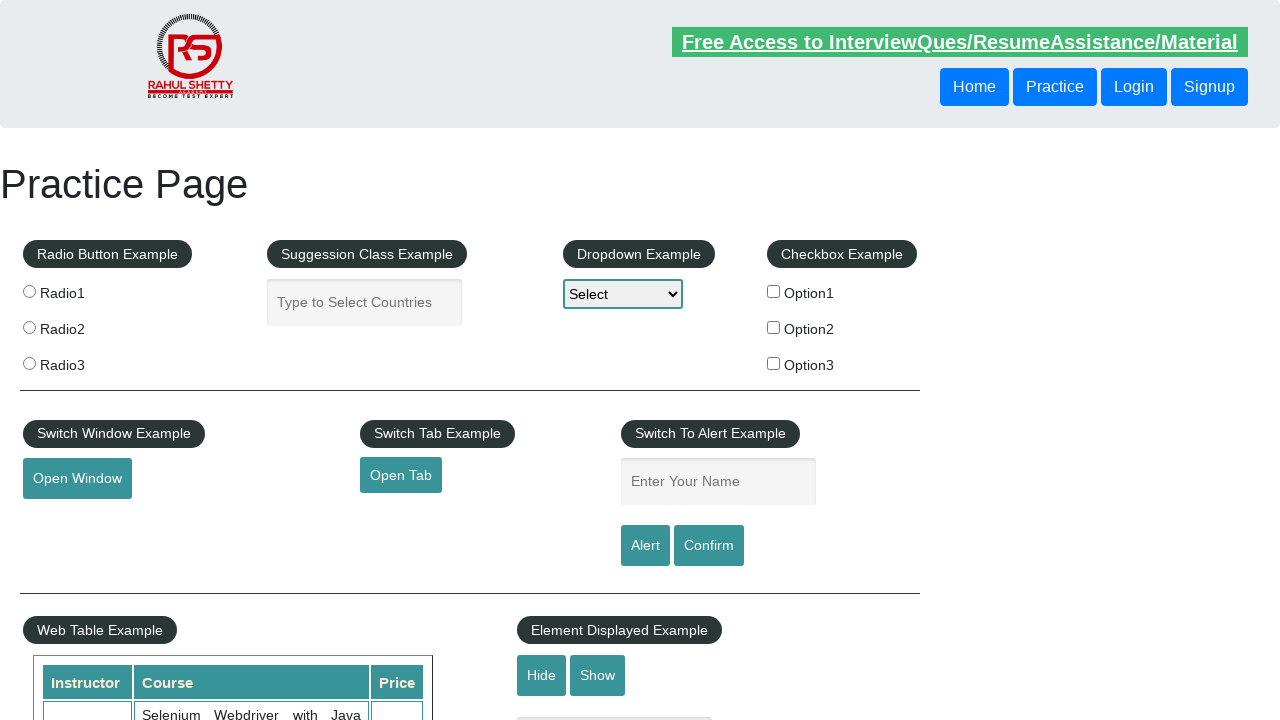

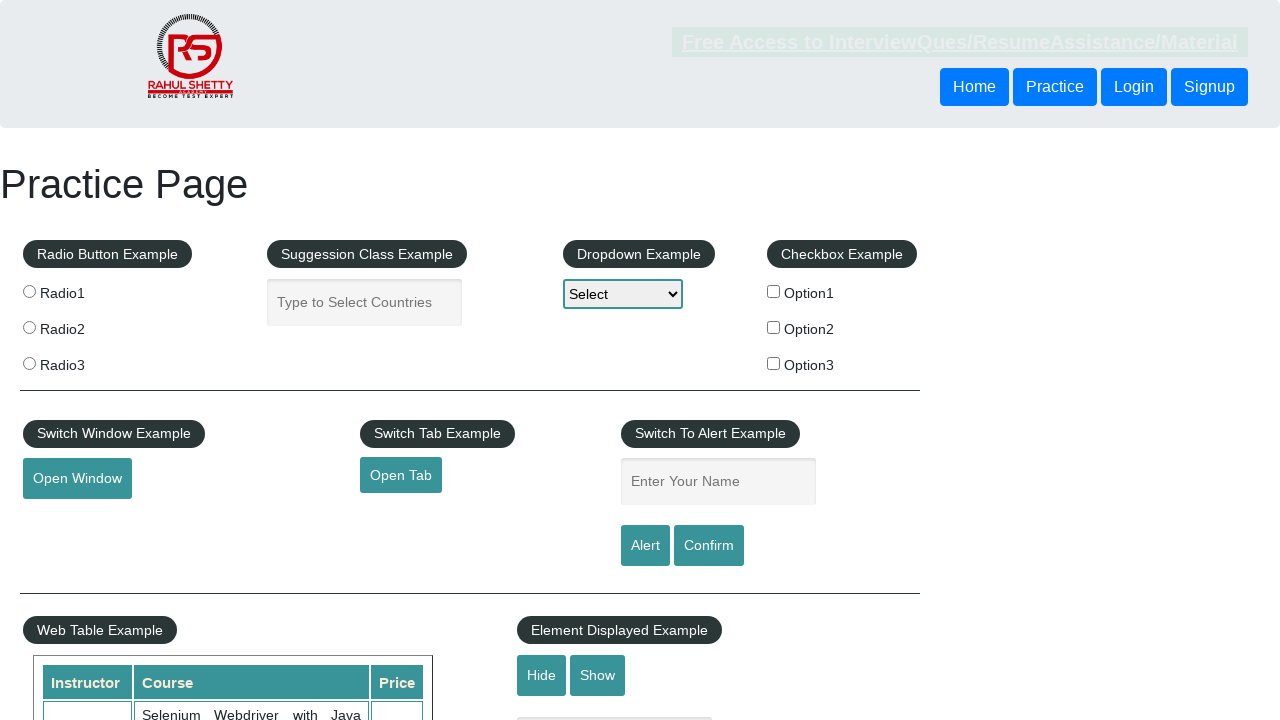